Tests JavaScript alert handling with textbox by clicking to open an alert prompt and entering text into it

Starting URL: https://demo.automationtesting.in/Alerts.html

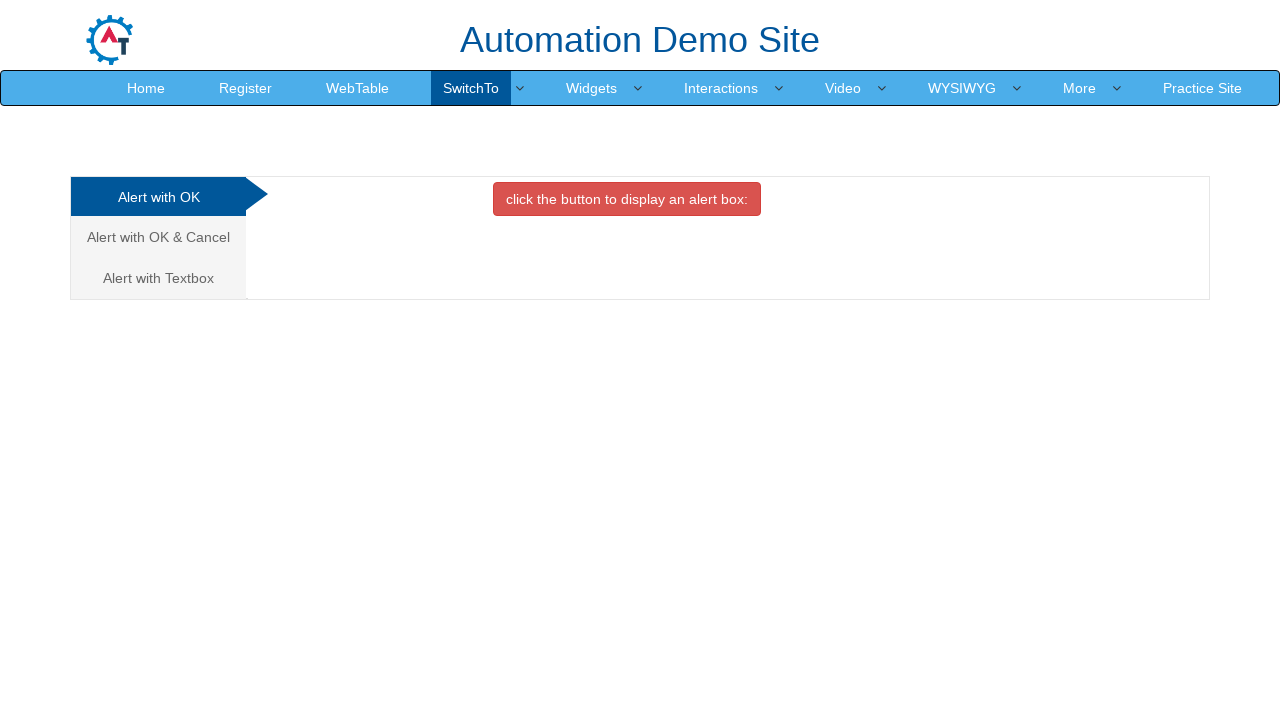

Clicked on 'Alert with Textbox' tab at (158, 278) on xpath=//a[contains(text(),'Alert with Textbox')]
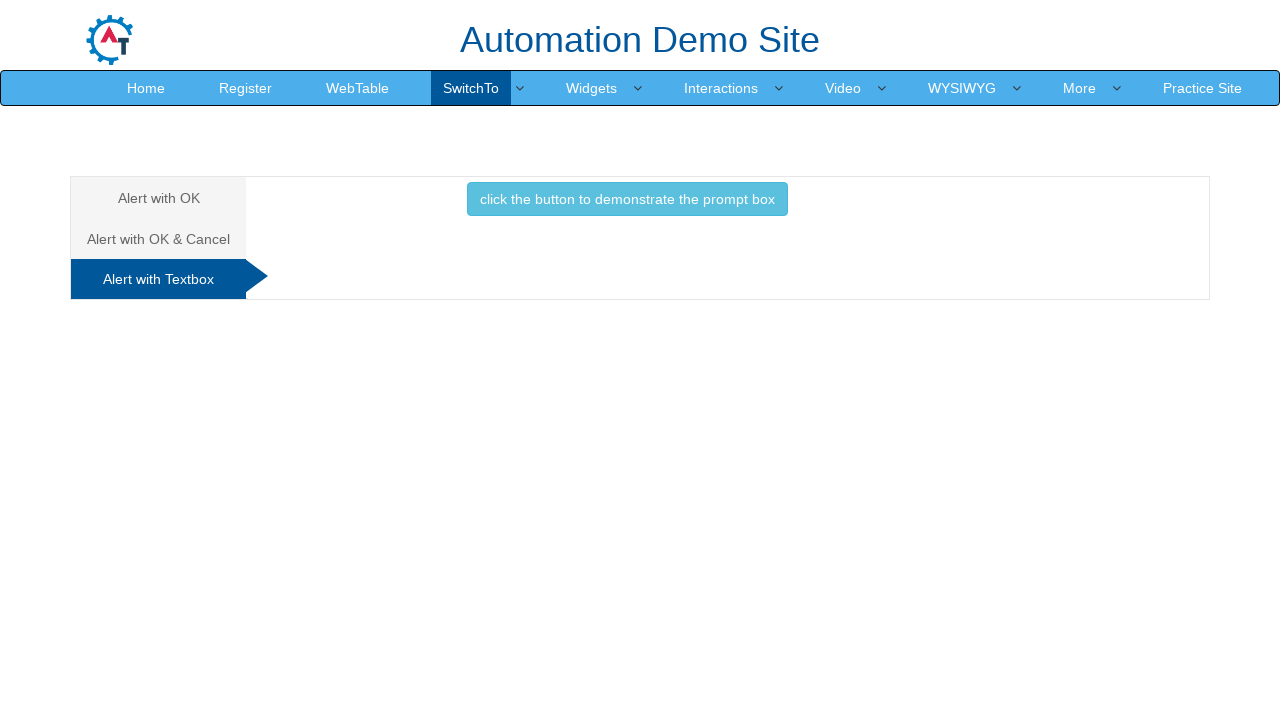

Clicked button to demonstrate prompt box at (627, 199) on xpath=//button[text()='click the button to demonstrate the prompt box ']
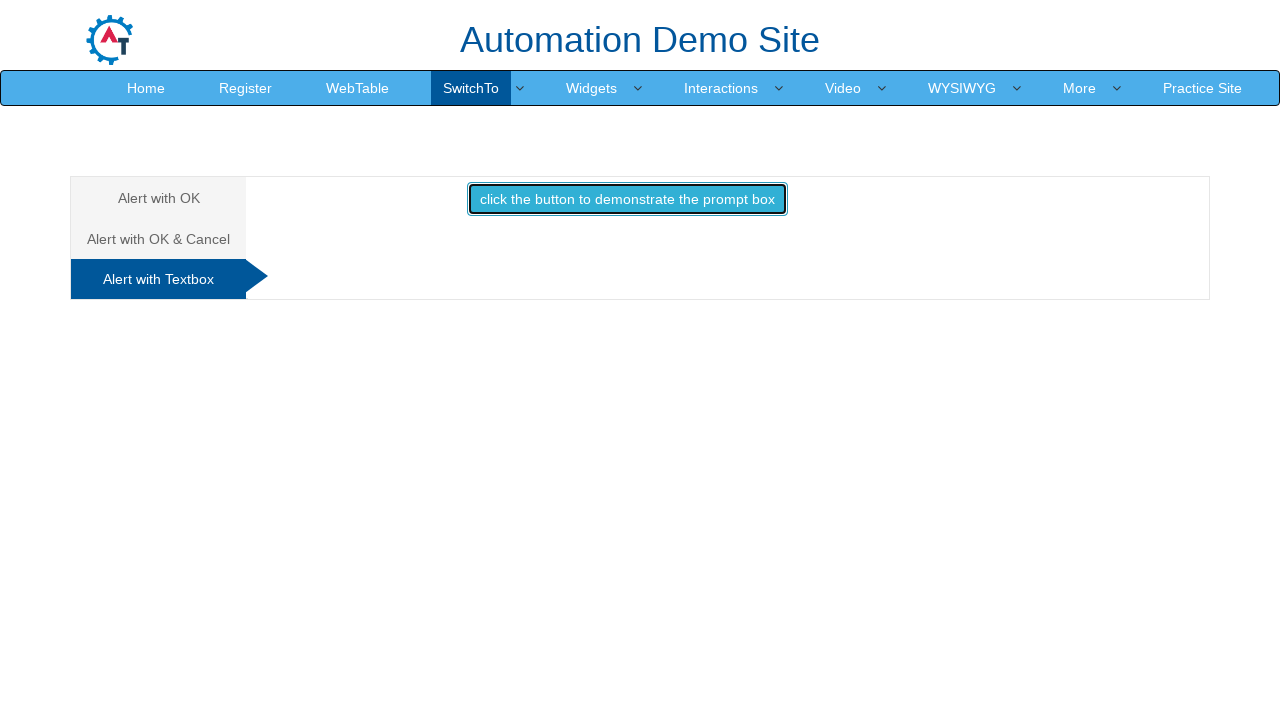

Set up dialog handler to accept prompt with text 'rushikesh'
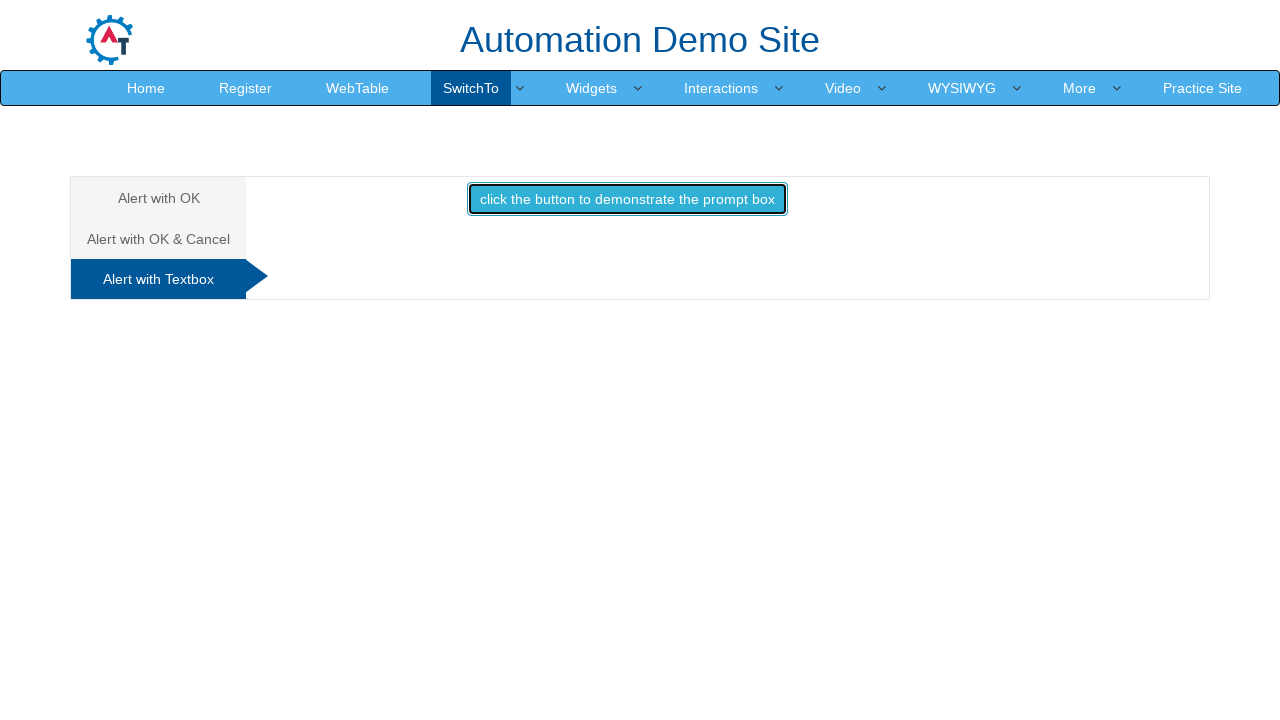

Registered one-time dialog handler with text 'Marcus Thompson'
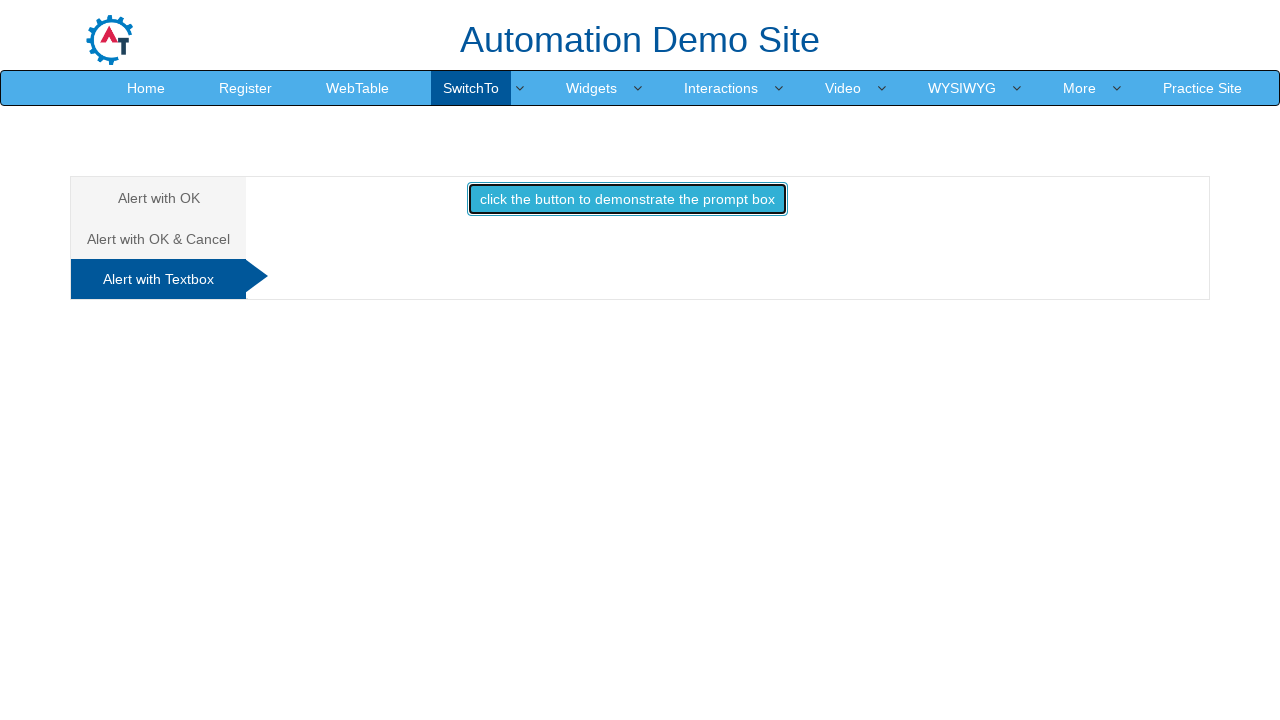

Re-clicked 'Alert with Textbox' tab with handler in place at (158, 279) on xpath=//a[contains(text(),'Alert with Textbox')]
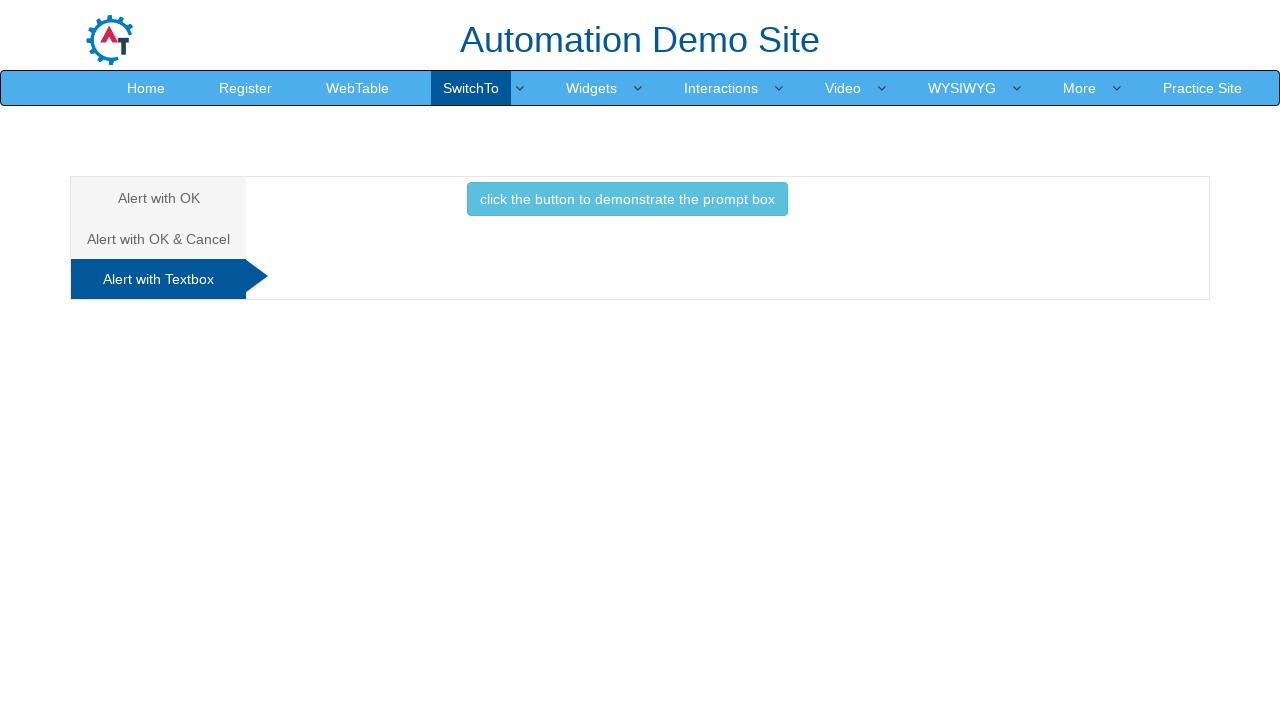

Re-clicked prompt button and dialog was handled with 'Marcus Thompson' at (627, 199) on xpath=//button[text()='click the button to demonstrate the prompt box ']
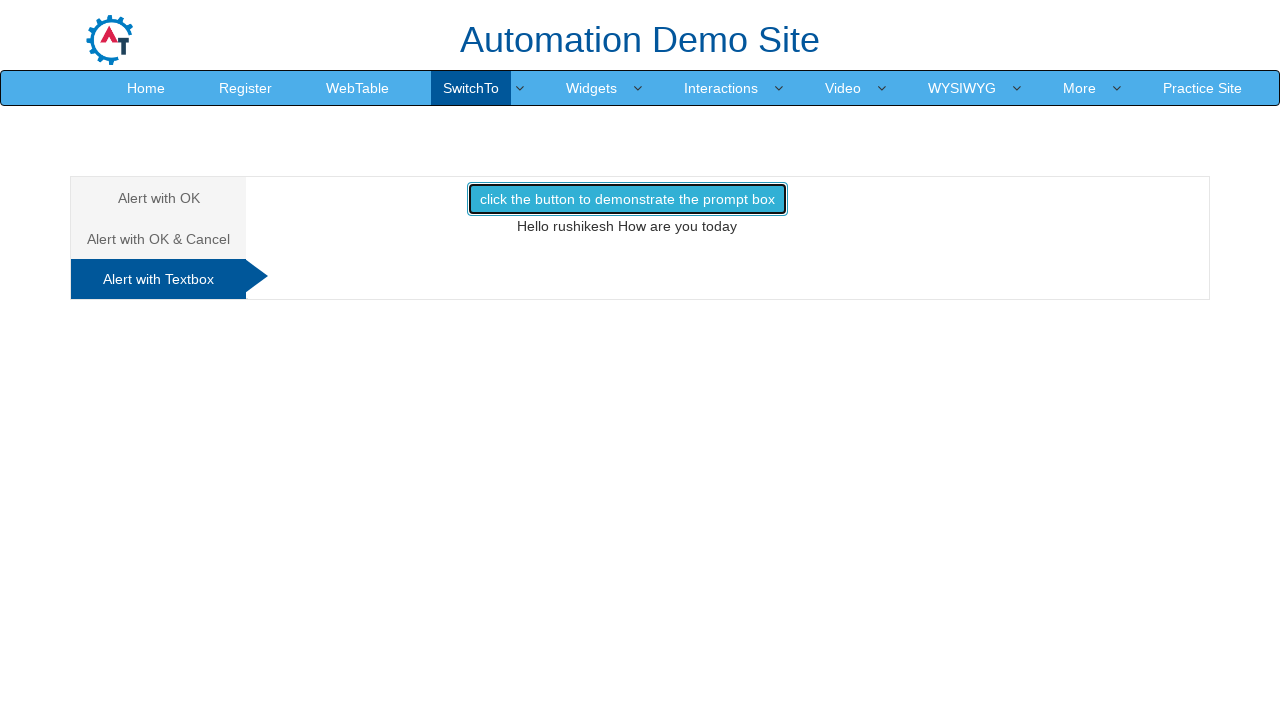

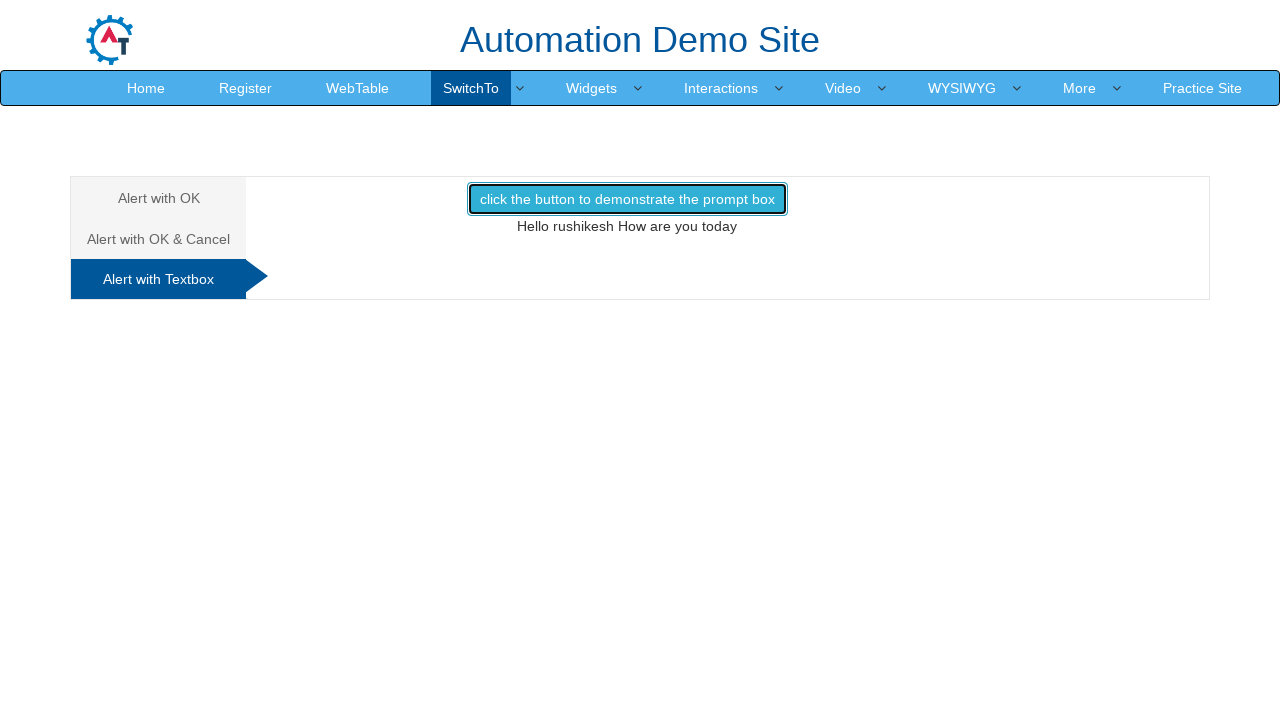